Tests entering text into a textbox and verifying the value is correctly set

Starting URL: https://artoftesting.com/samplesiteforselenium

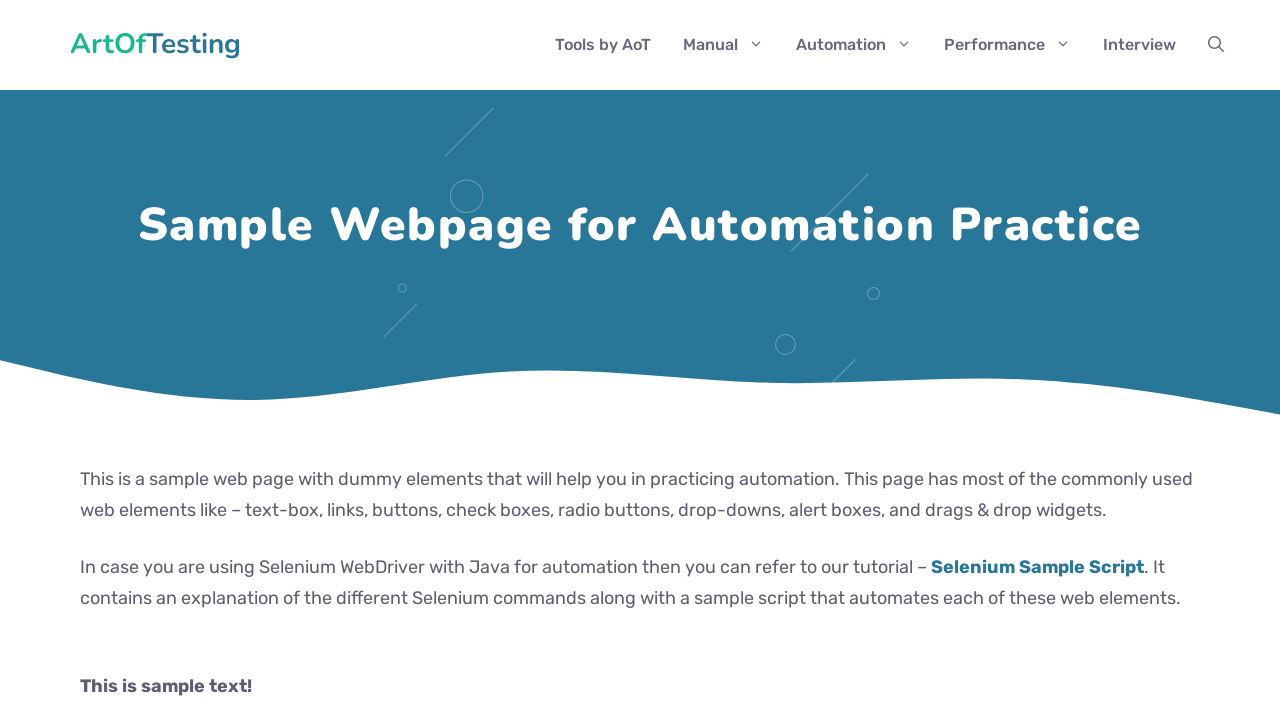

Filled textbox with 'Hello' on #fname
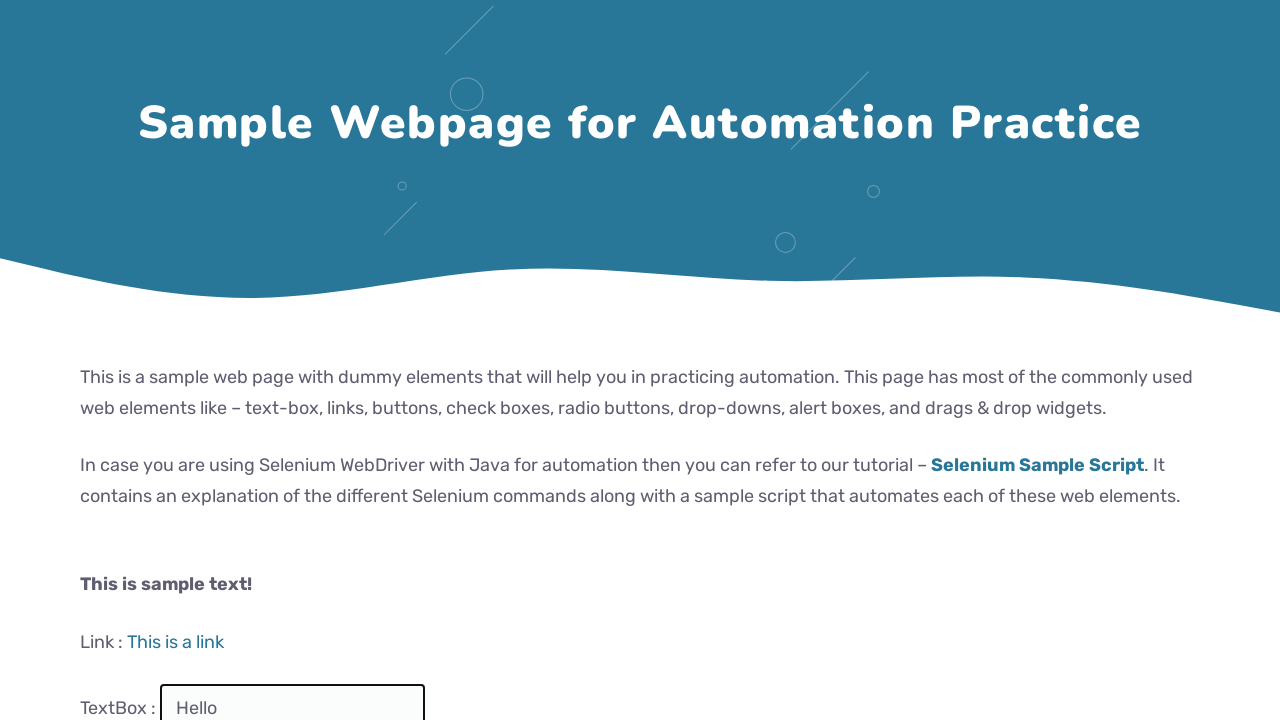

Retrieved textbox value
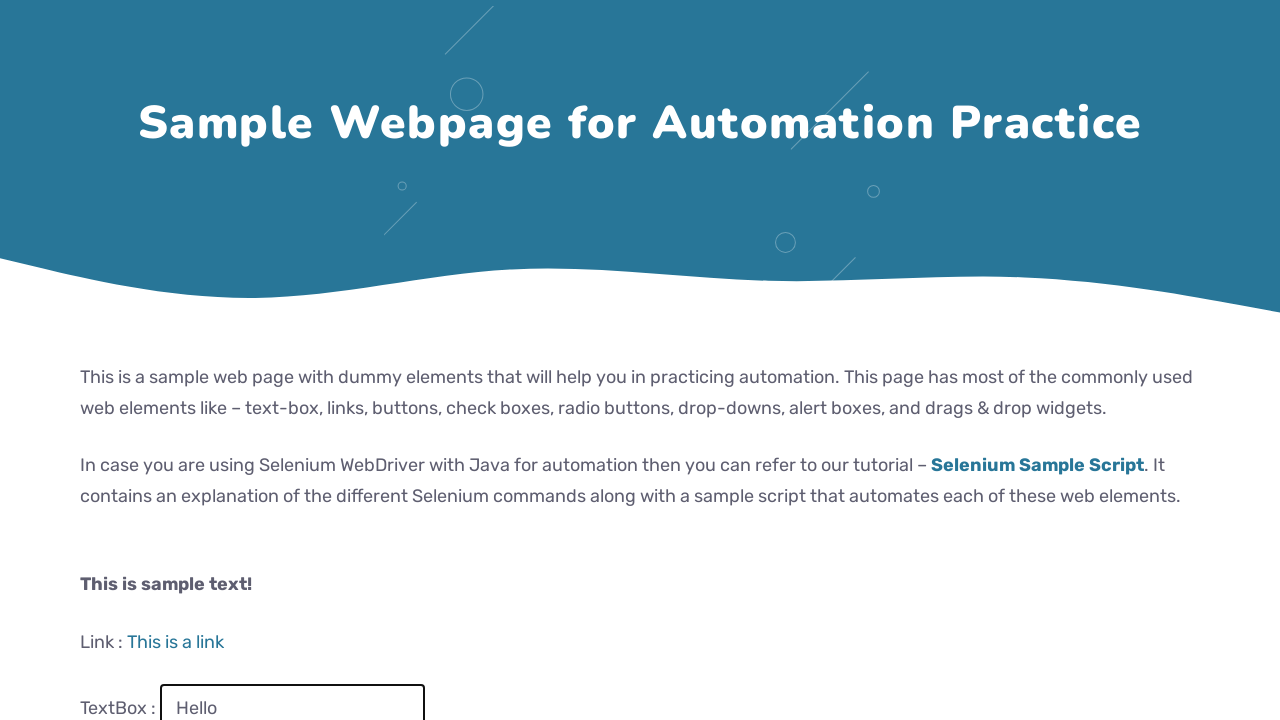

Verified textbox value equals 'Hello'
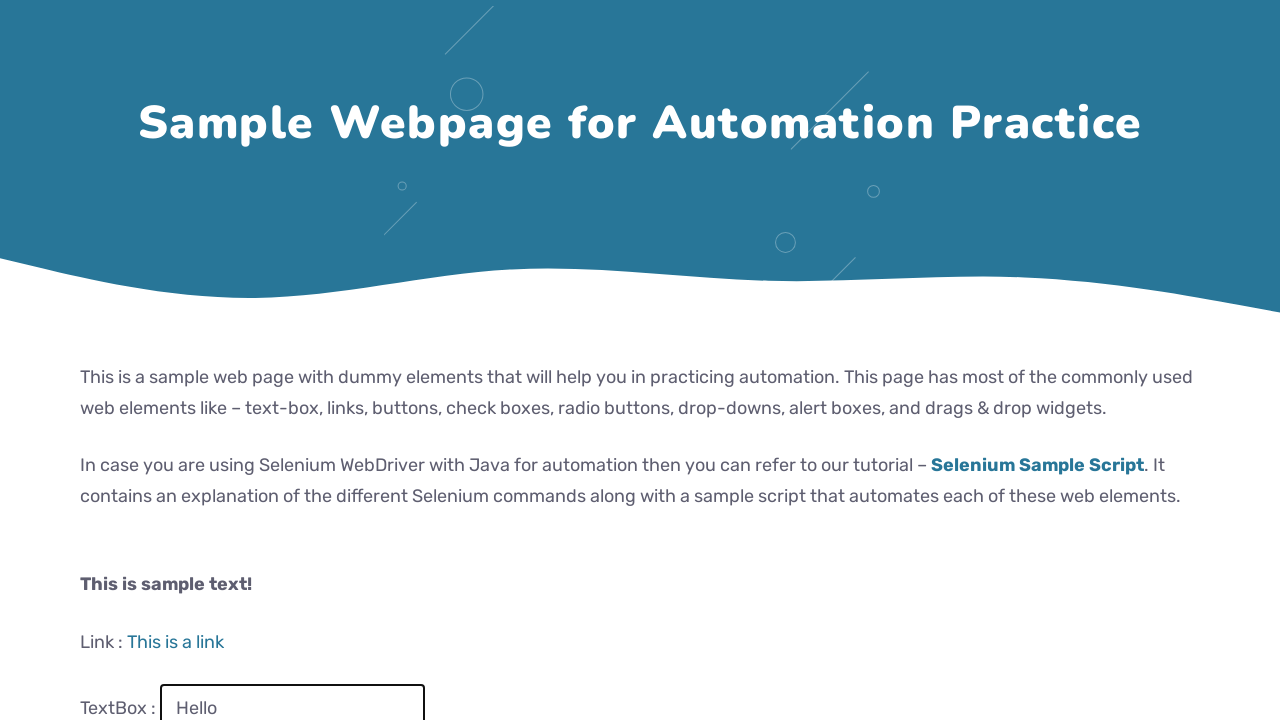

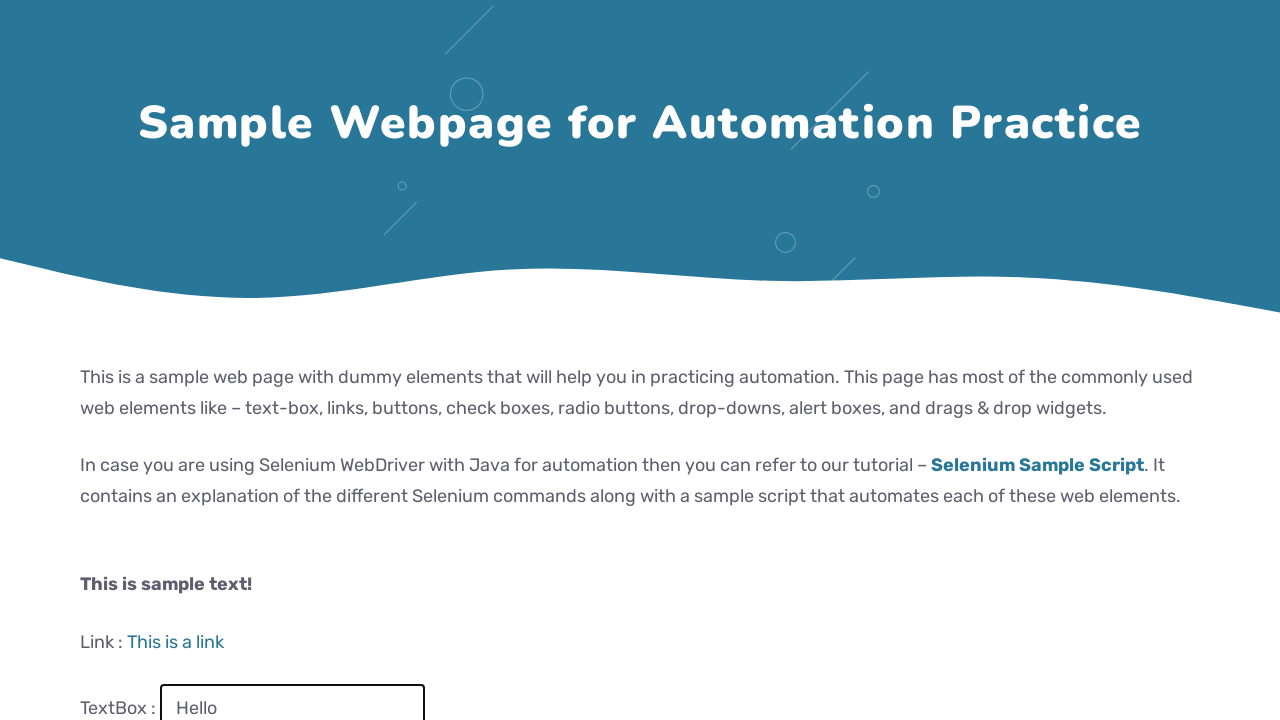